Tests that window resize triggers layout effects by changing viewport sizes multiple times

Starting URL: https://wake.fail/

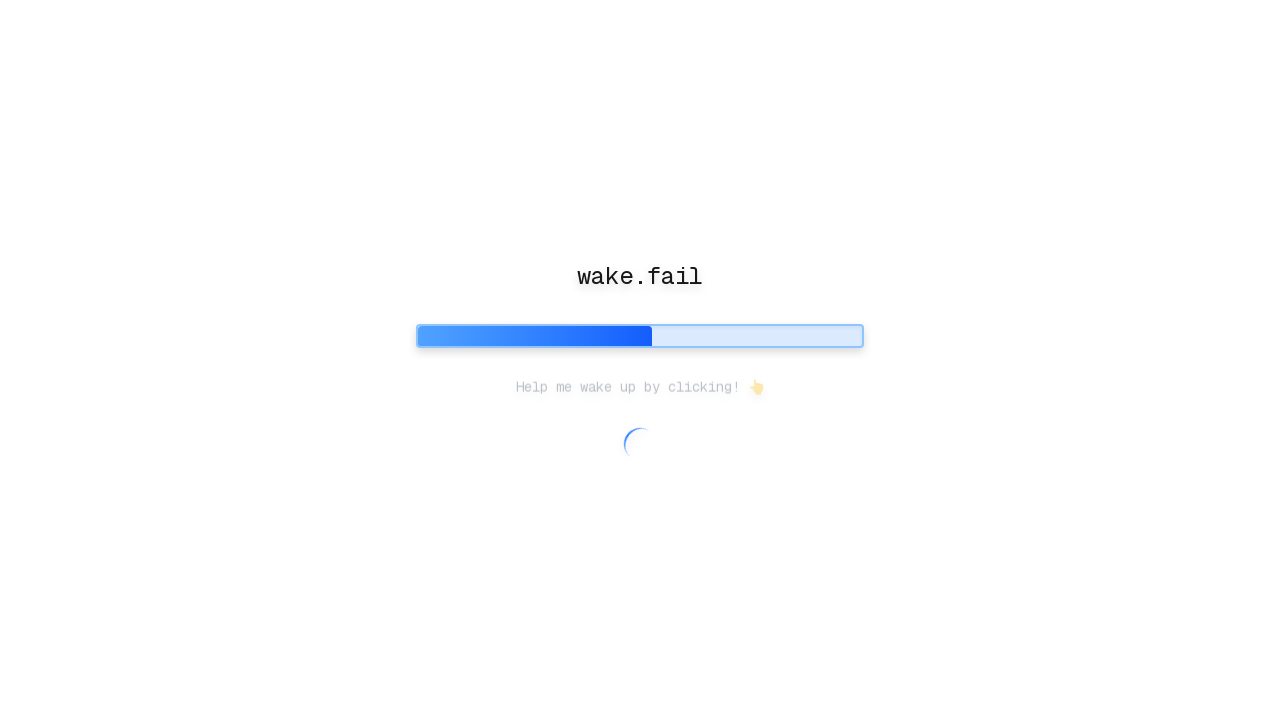

Waited for page to reach networkidle state
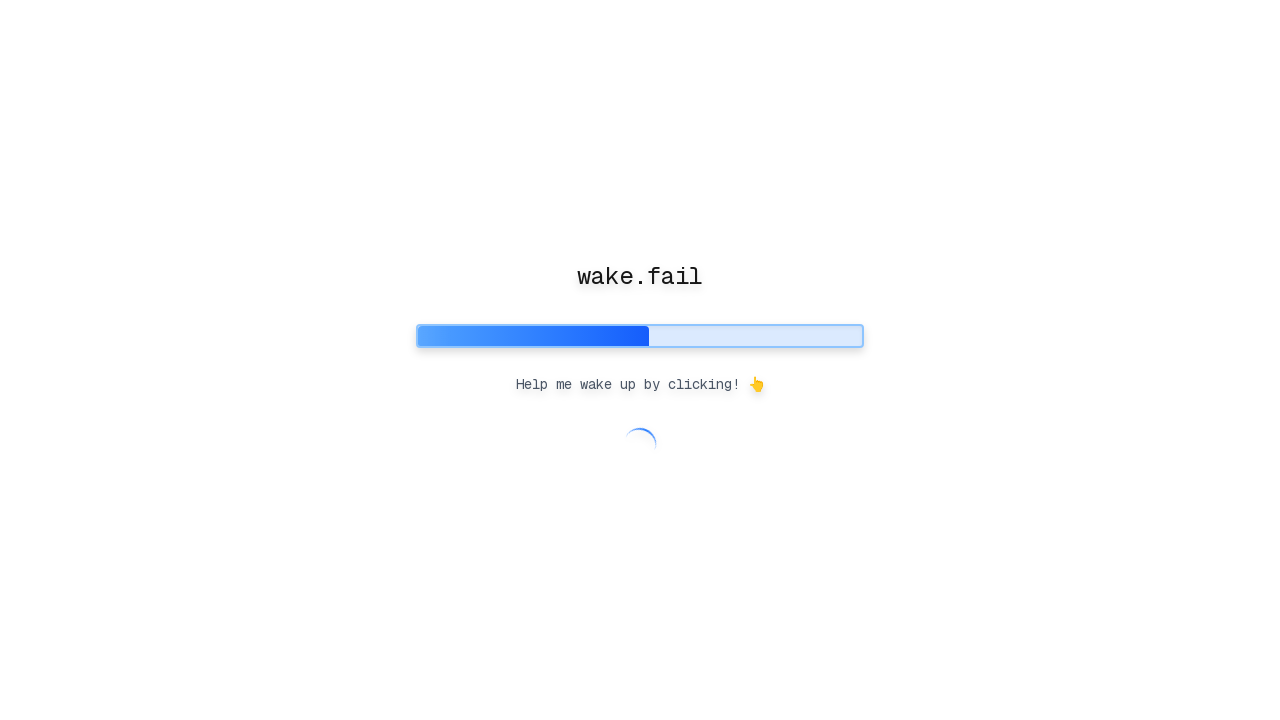

Set initial viewport size to 1200x800
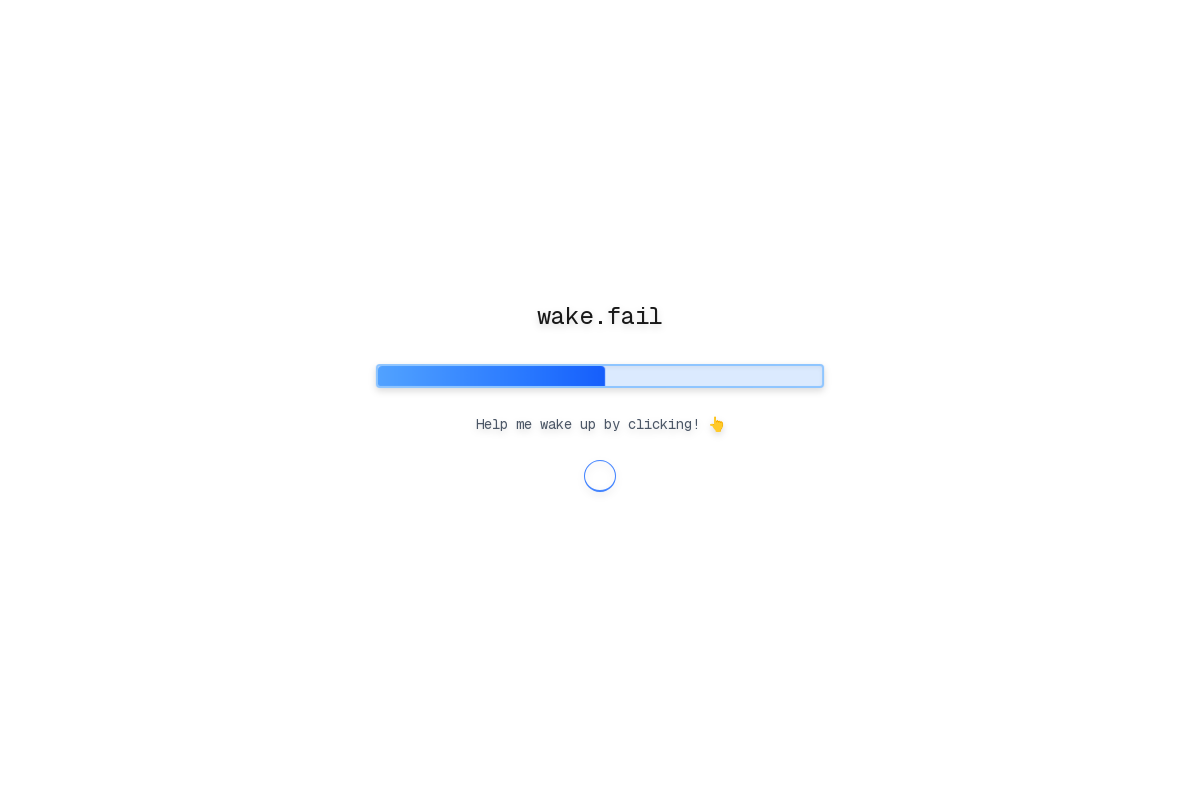

Waited 1000ms for layout to stabilize
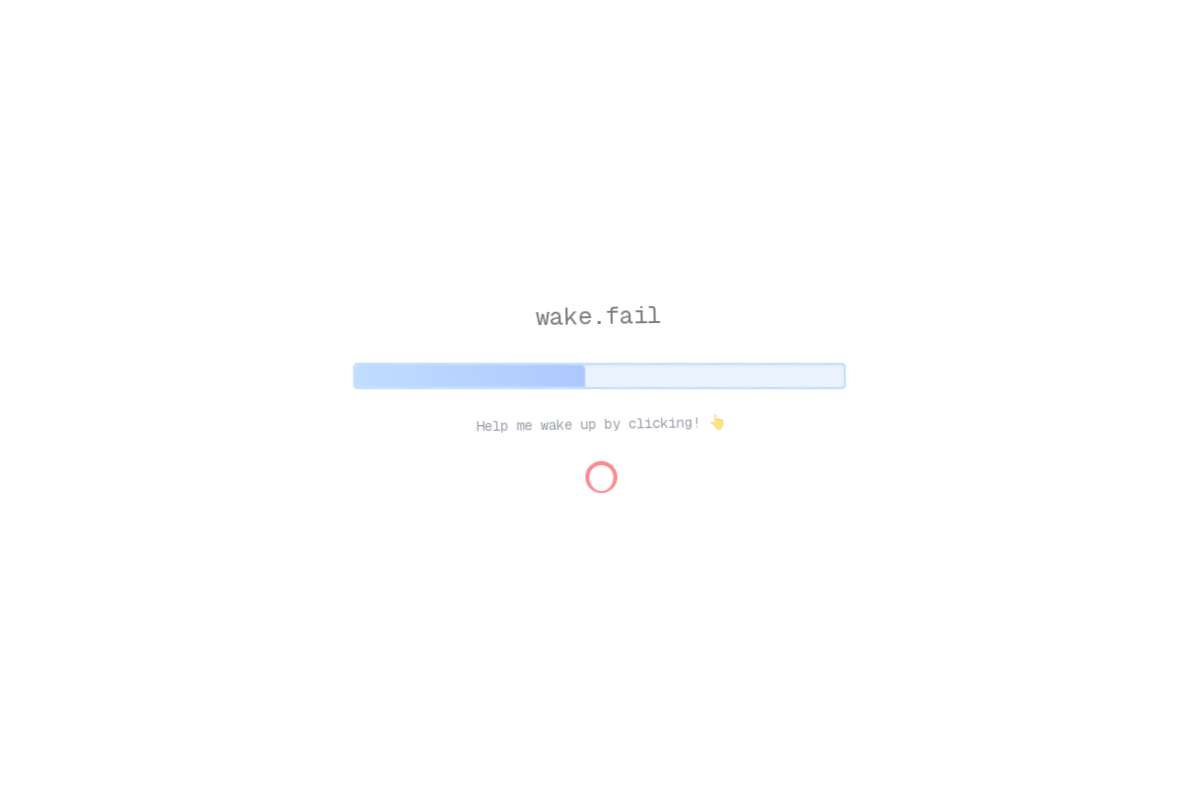

Resized viewport to 400x600 (first resize)
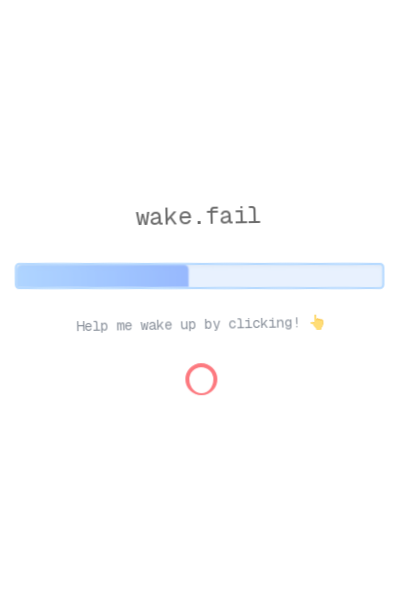

Waited 100ms after first resize
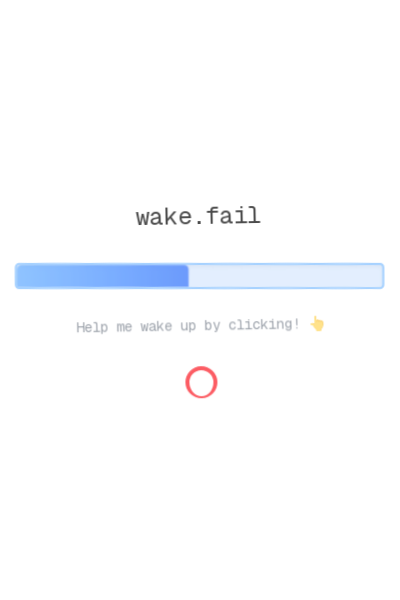

Resized viewport to 500x650 (second resize)
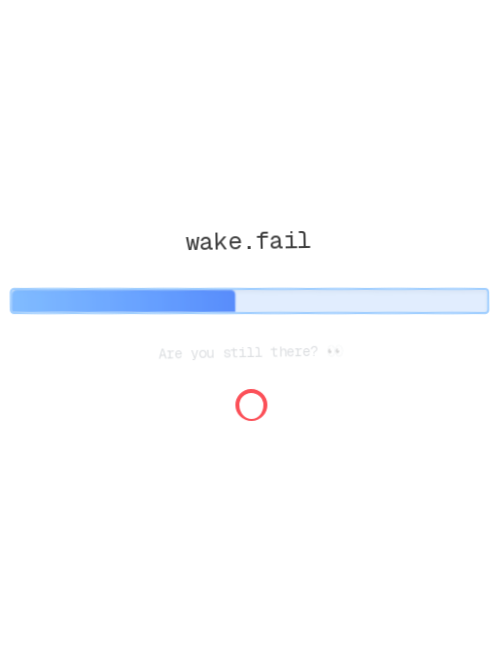

Waited 100ms after second resize
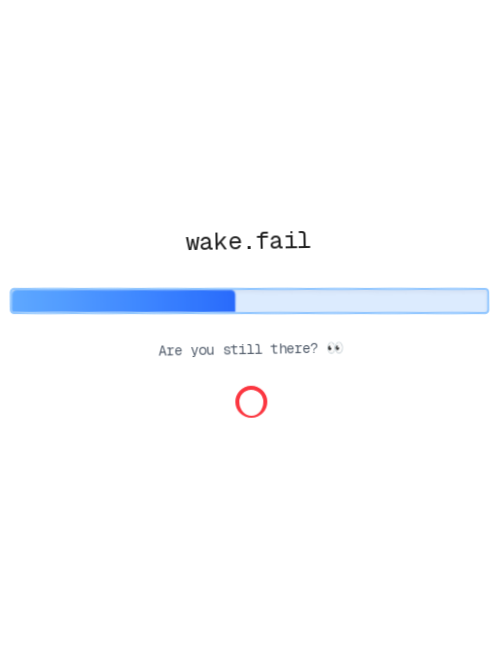

Resized viewport to 600x700 (third resize)
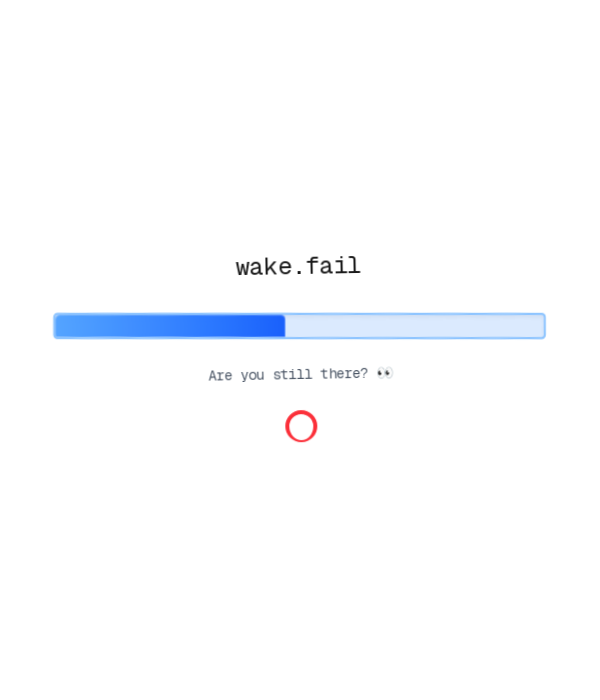

Waited 1000ms after final resize
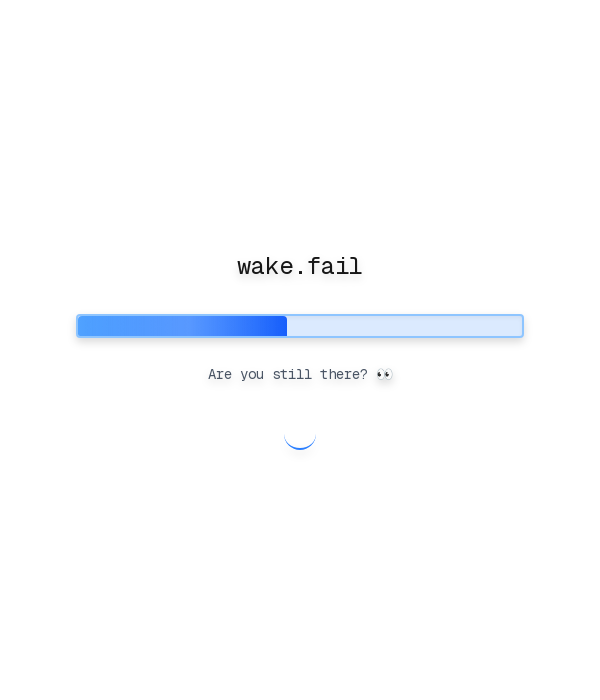

Retrieved main element
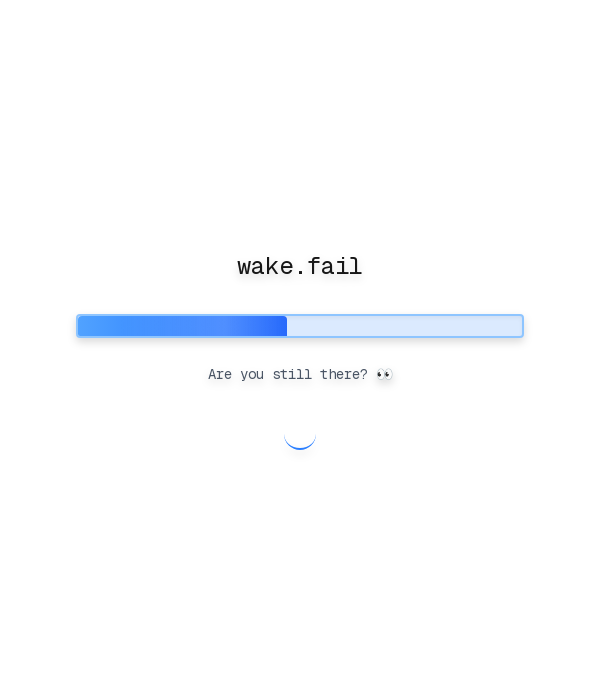

Verified main element is visible after multiple resize operations
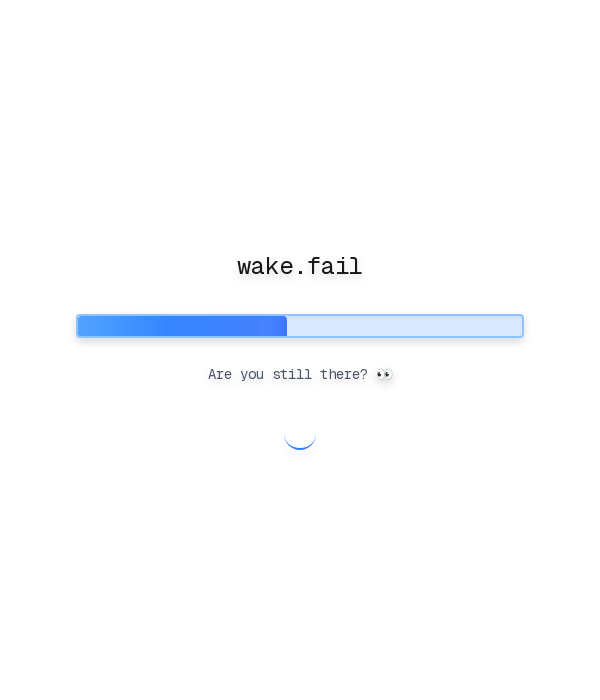

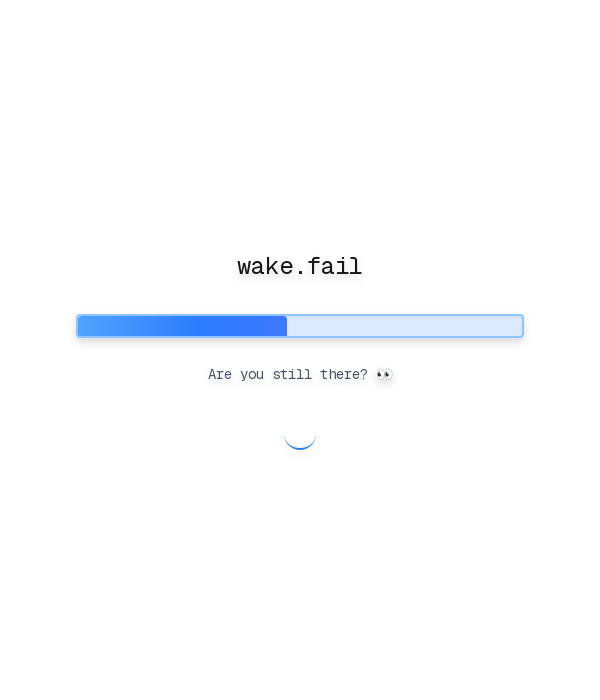